Tests file upload functionality by selecting a file and clicking the upload button, then handling the alert confirmation

Starting URL: http://samples.gwtproject.org/samples/Showcase/Showcase.html#!CwFileUpload

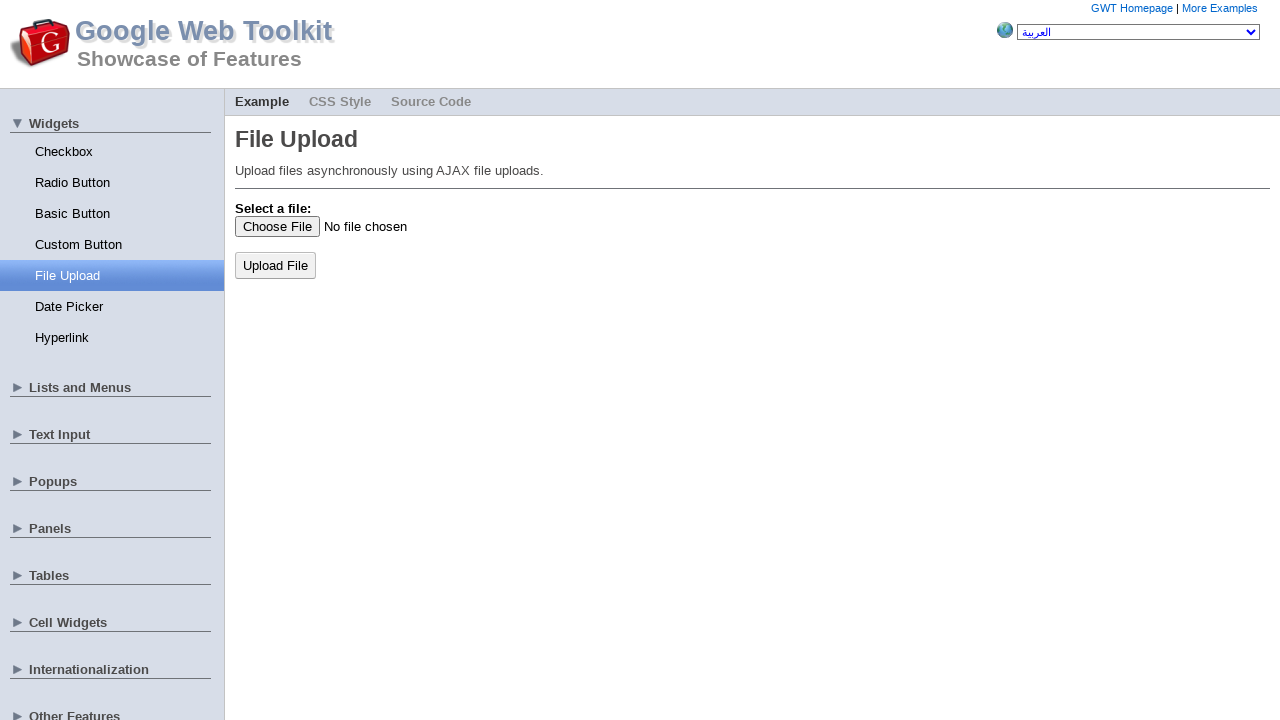

Set input files with temporary test file
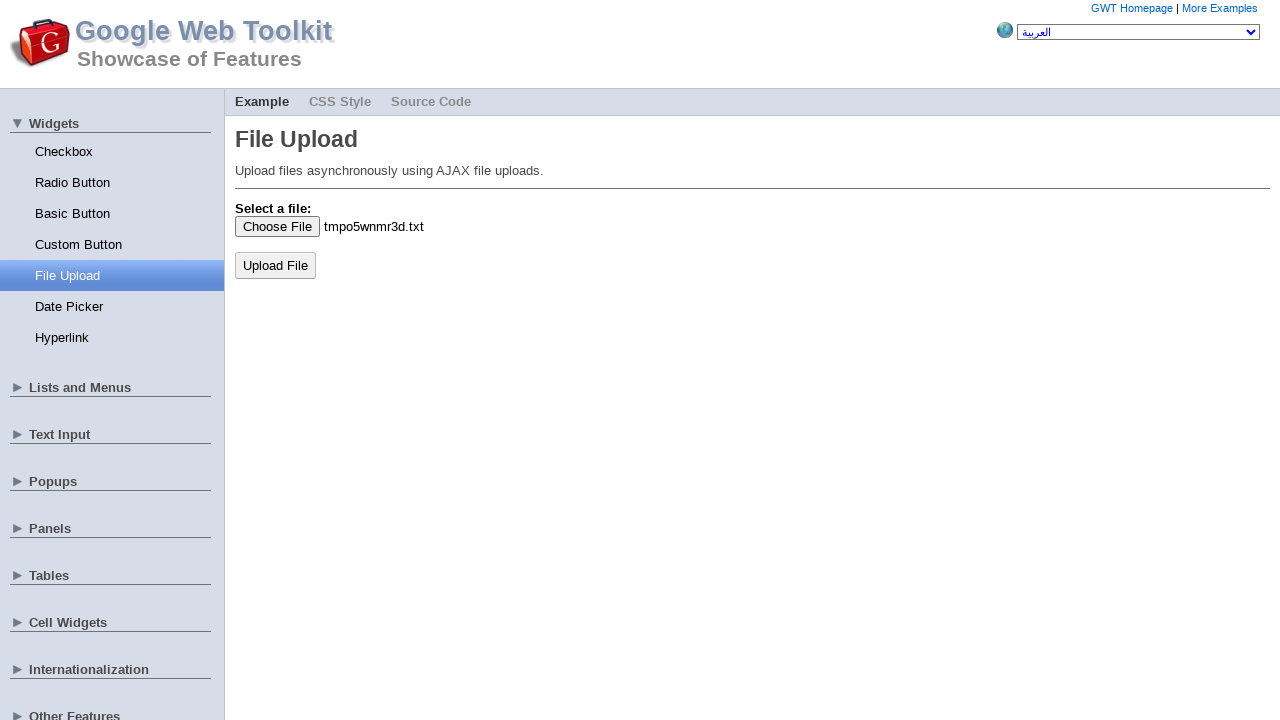

Clicked Upload File button at (276, 265) on button:text('Upload File')
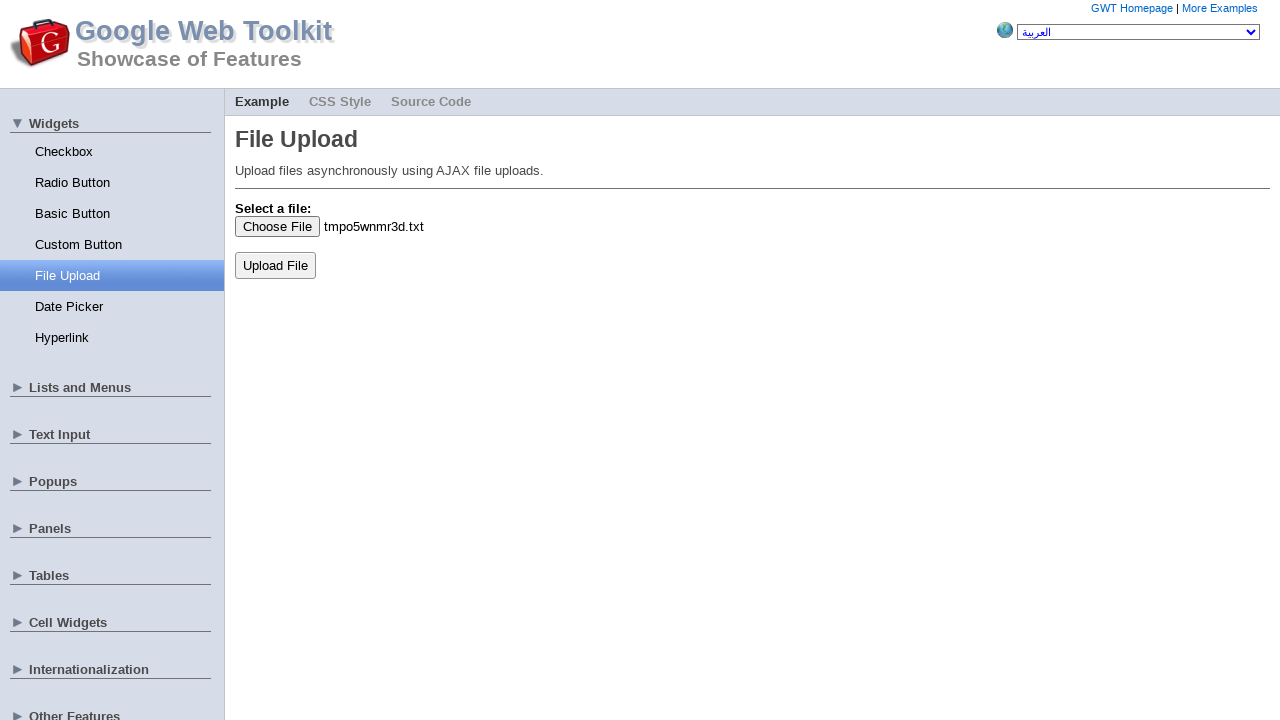

Alert dialog handler registered and accepted
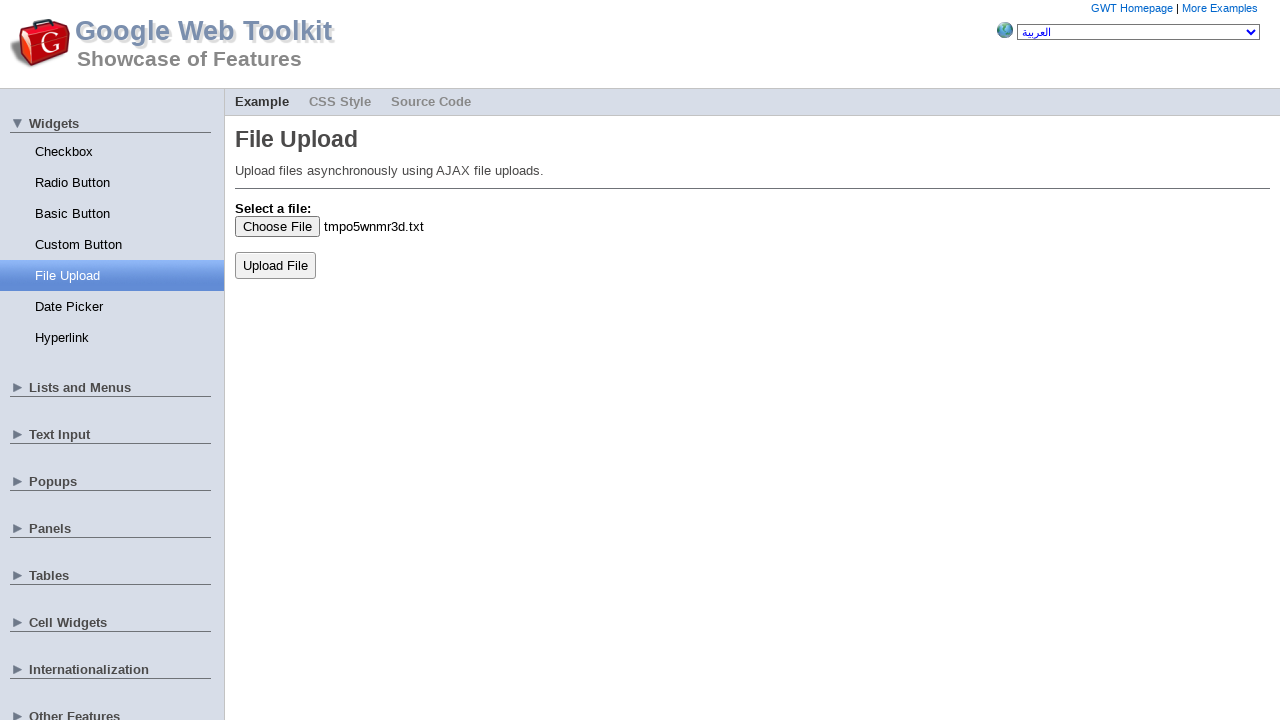

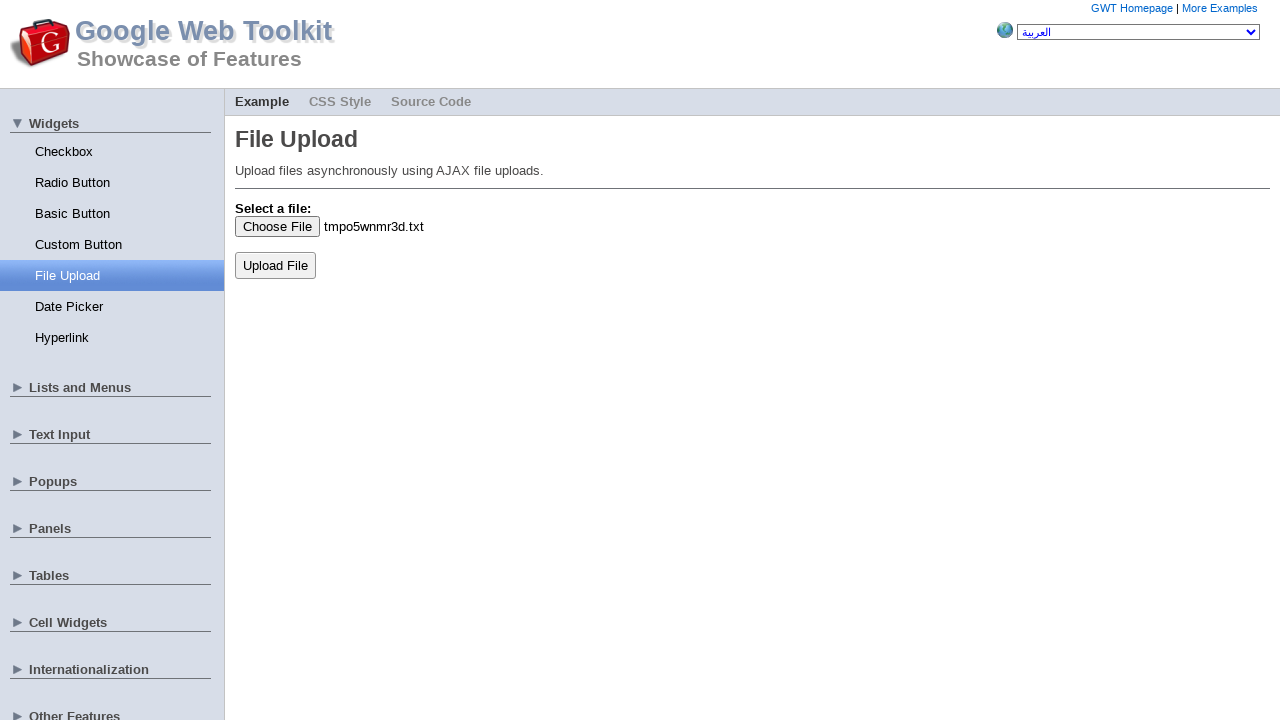